Tests keyboard interaction by typing text with SHIFT key held down (resulting in uppercase text) into a firstname input field using keyboard actions

Starting URL: https://www.automationtestinginsider.com/2019/08/textarea-textarea-element-defines-multi.html

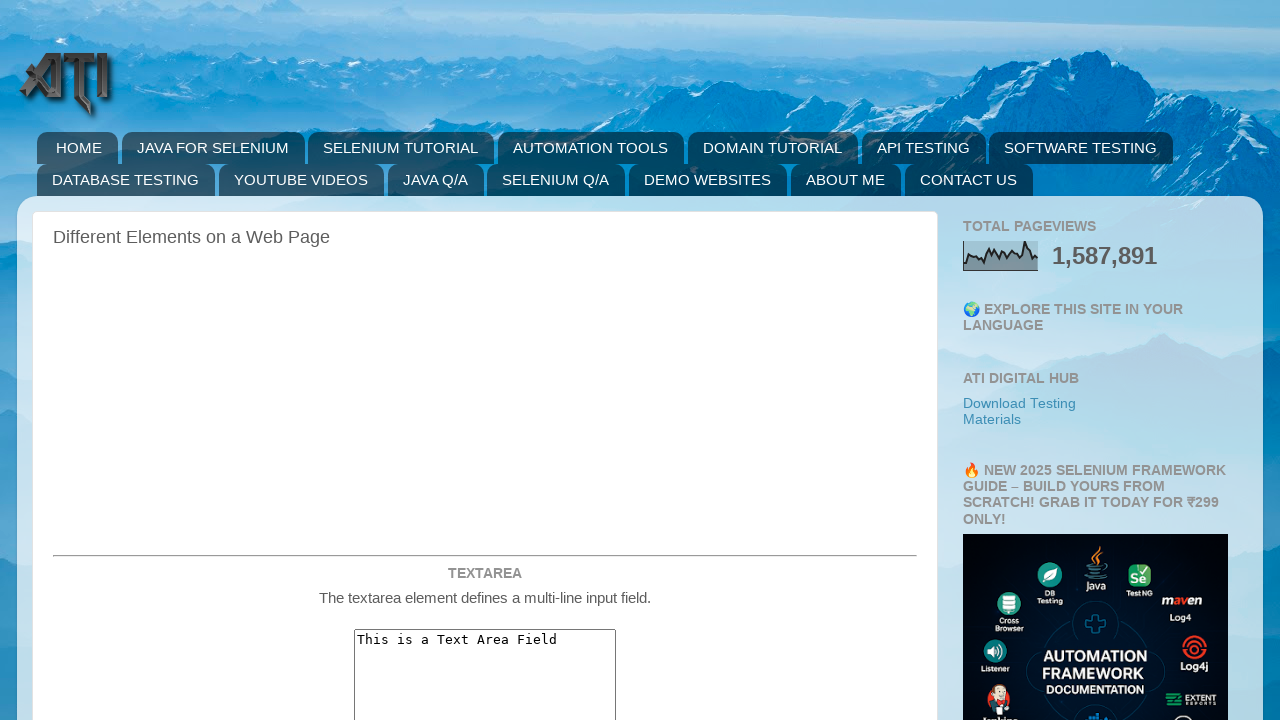

Clicked on firstname input field at (485, 360) on input[name='firstname']
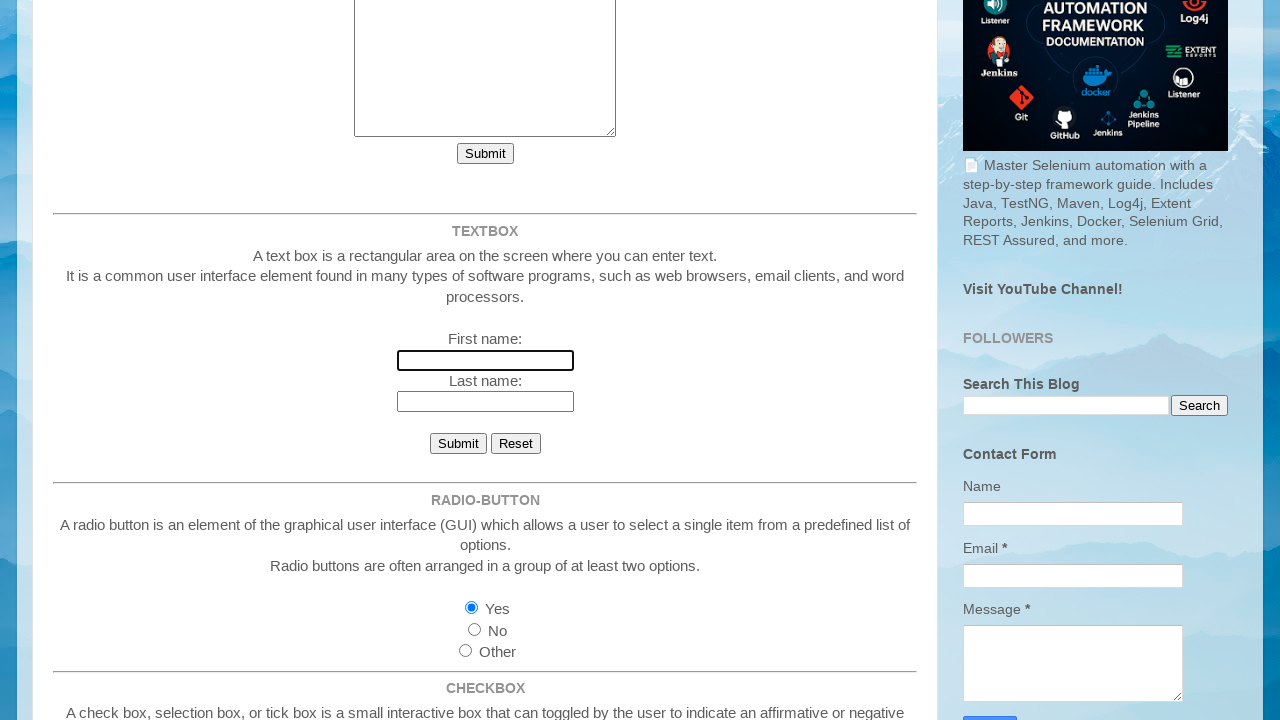

Pressed and held SHIFT key
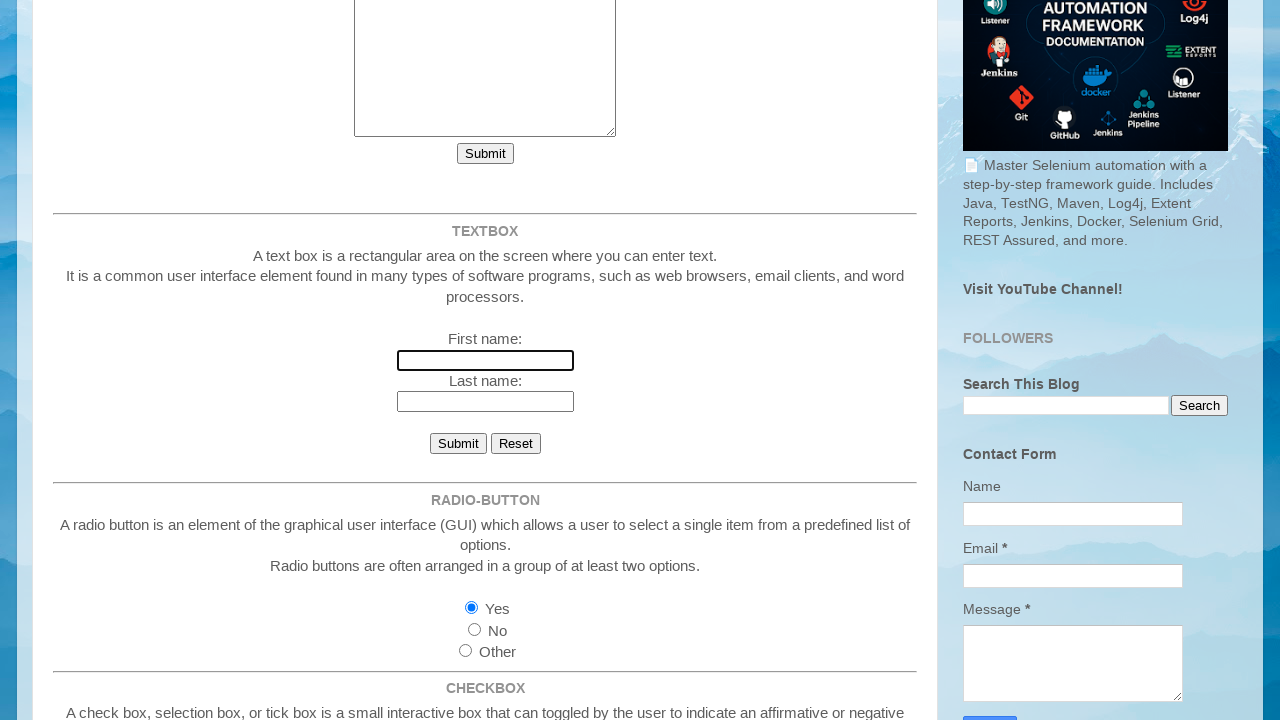

Typed 'akshata' with SHIFT held down, resulting in uppercase 'AKSHATA'
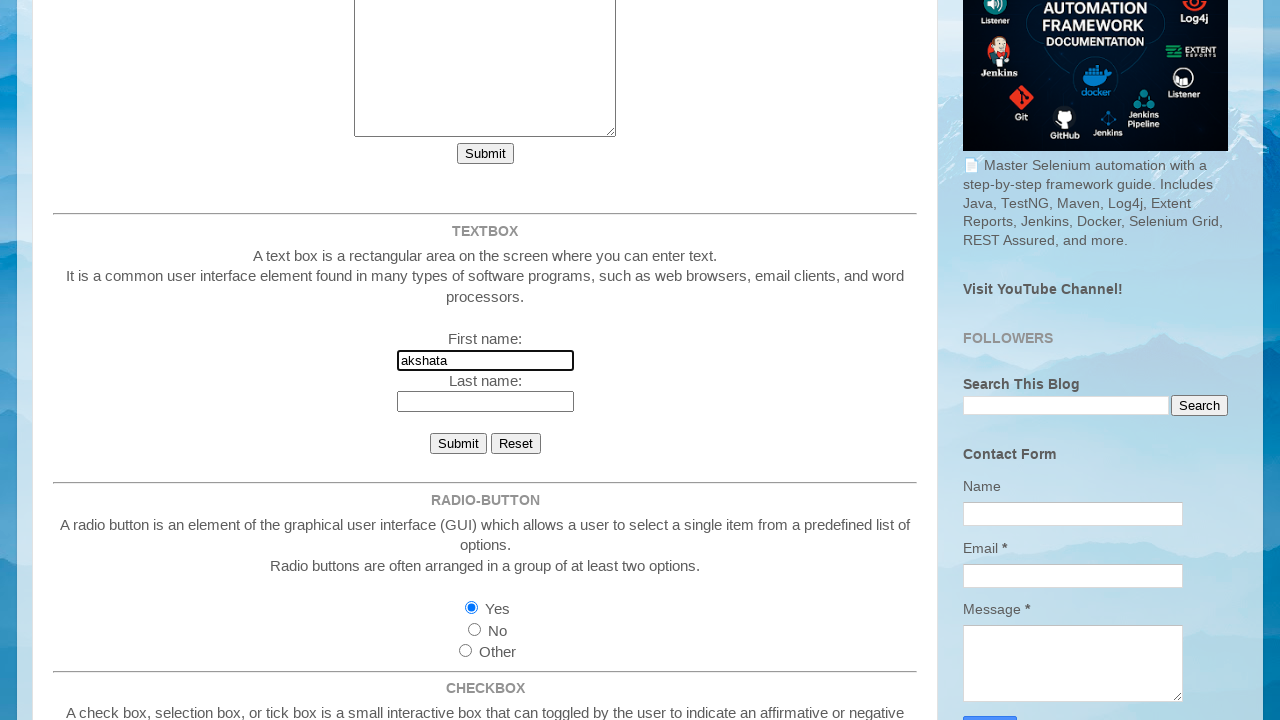

Released SHIFT key
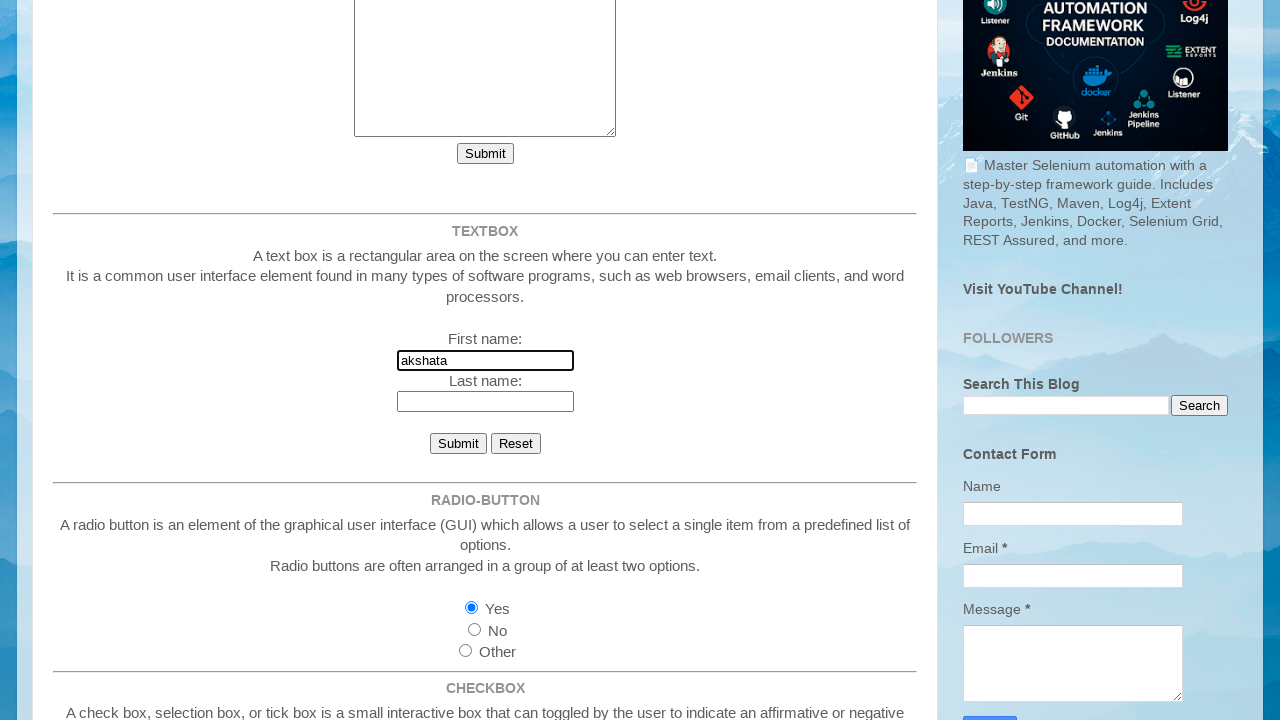

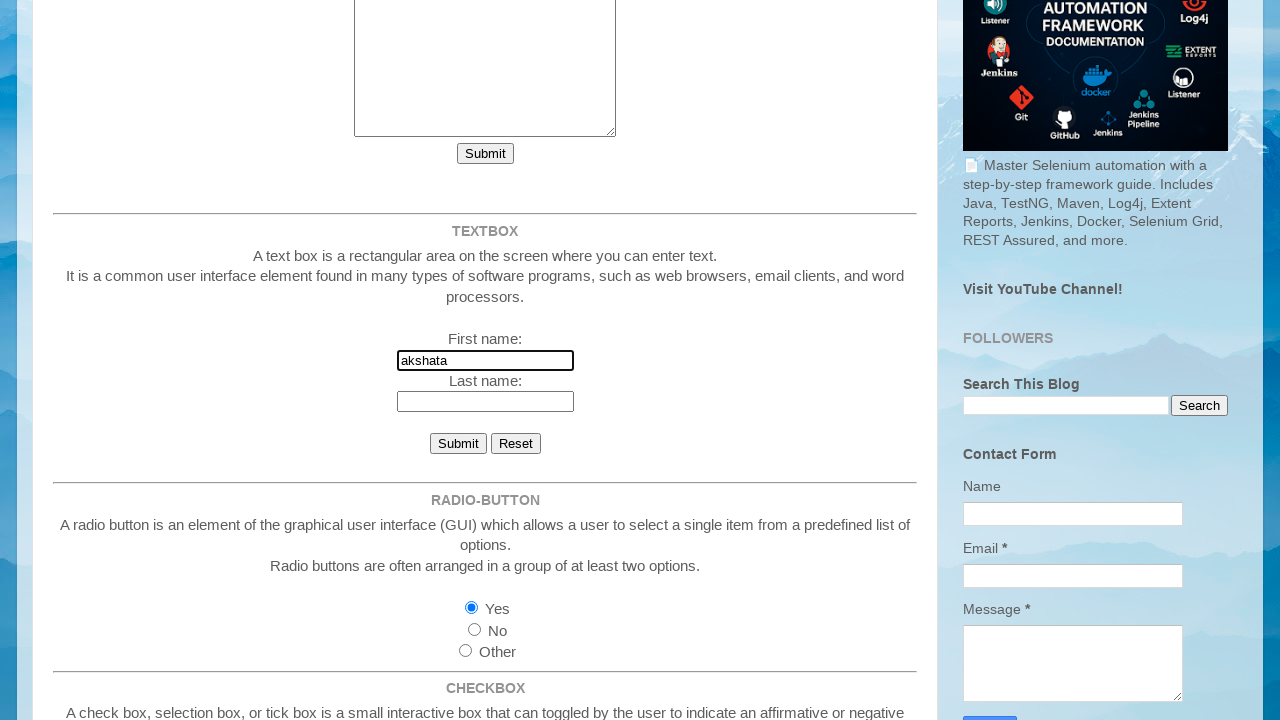